Tests A/B test opt-out functionality by visiting the page, verifying A/B test is active, adding an opt-out cookie, refreshing, and verifying the test is no longer active.

Starting URL: http://the-internet.herokuapp.com/abtest

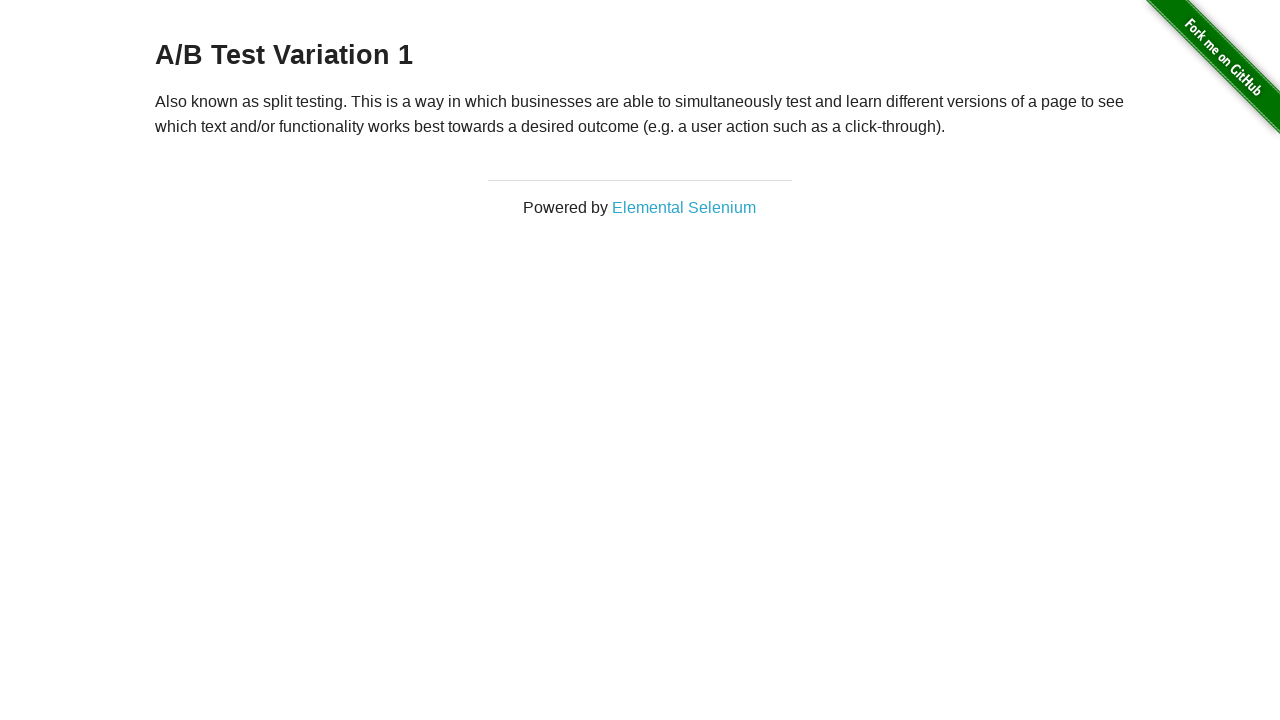

Located h3 heading element
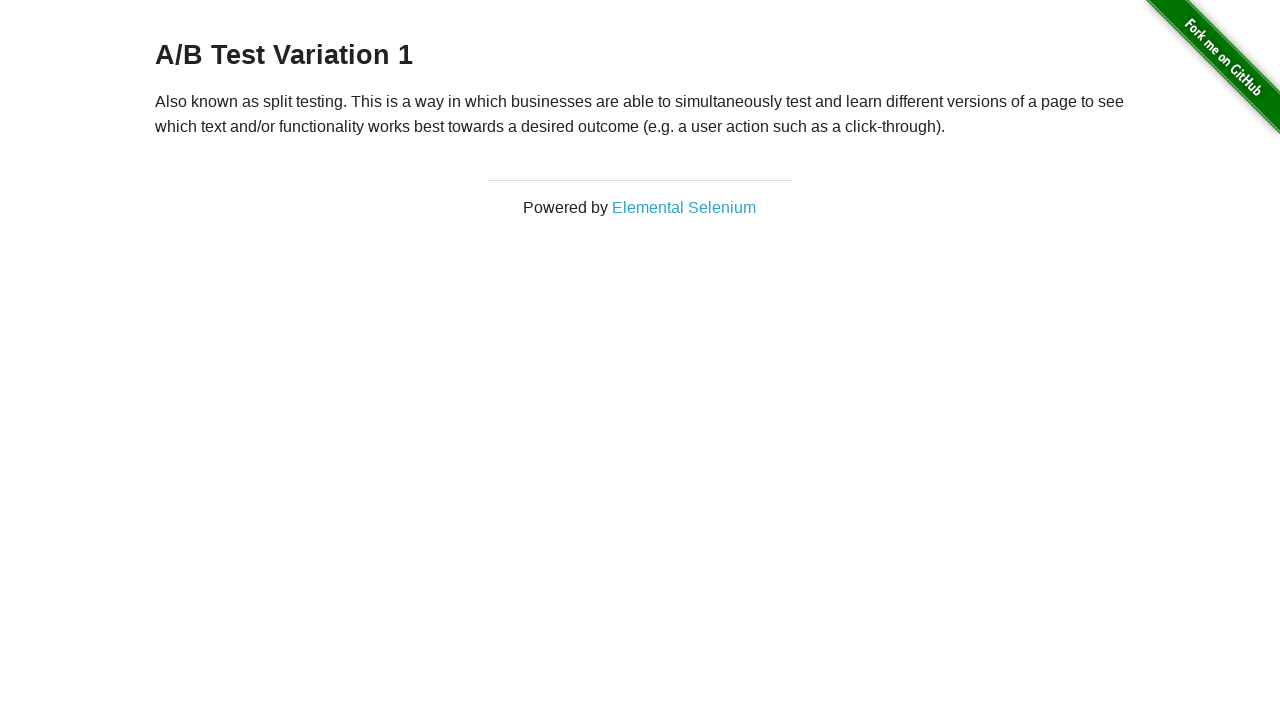

Retrieved heading text content
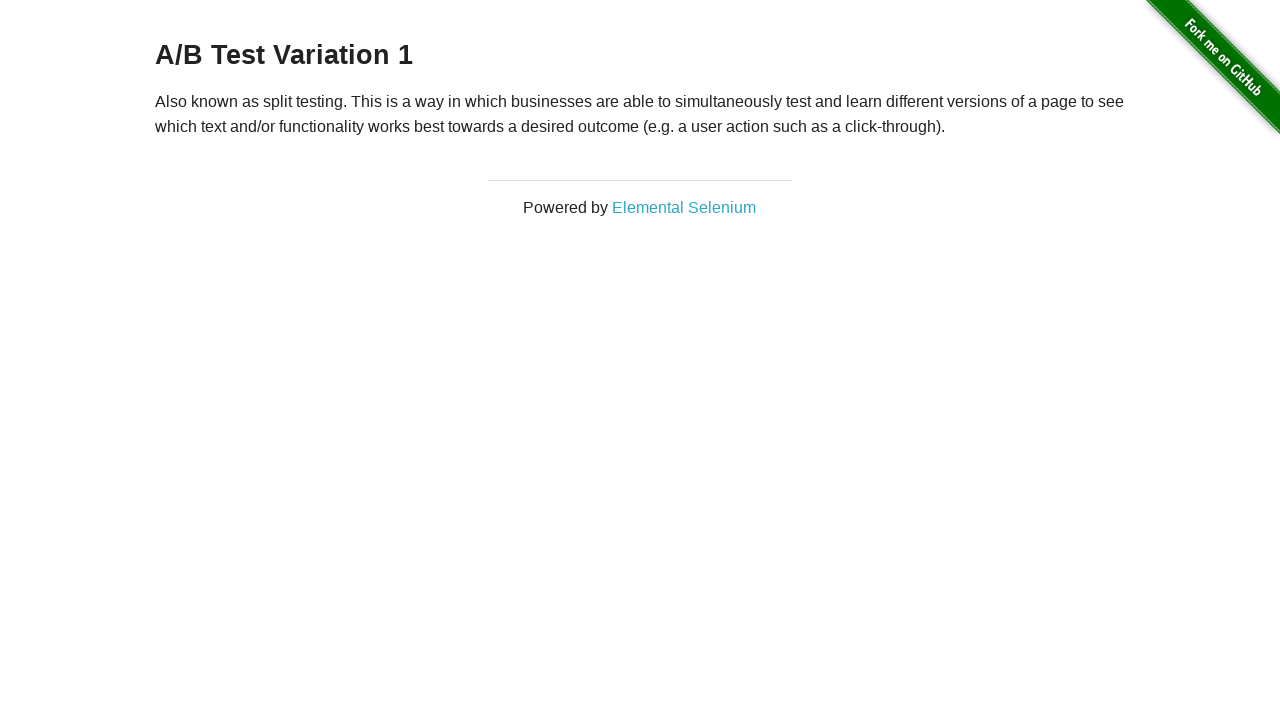

Verified A/B test is active - heading starts with 'A/B Test'
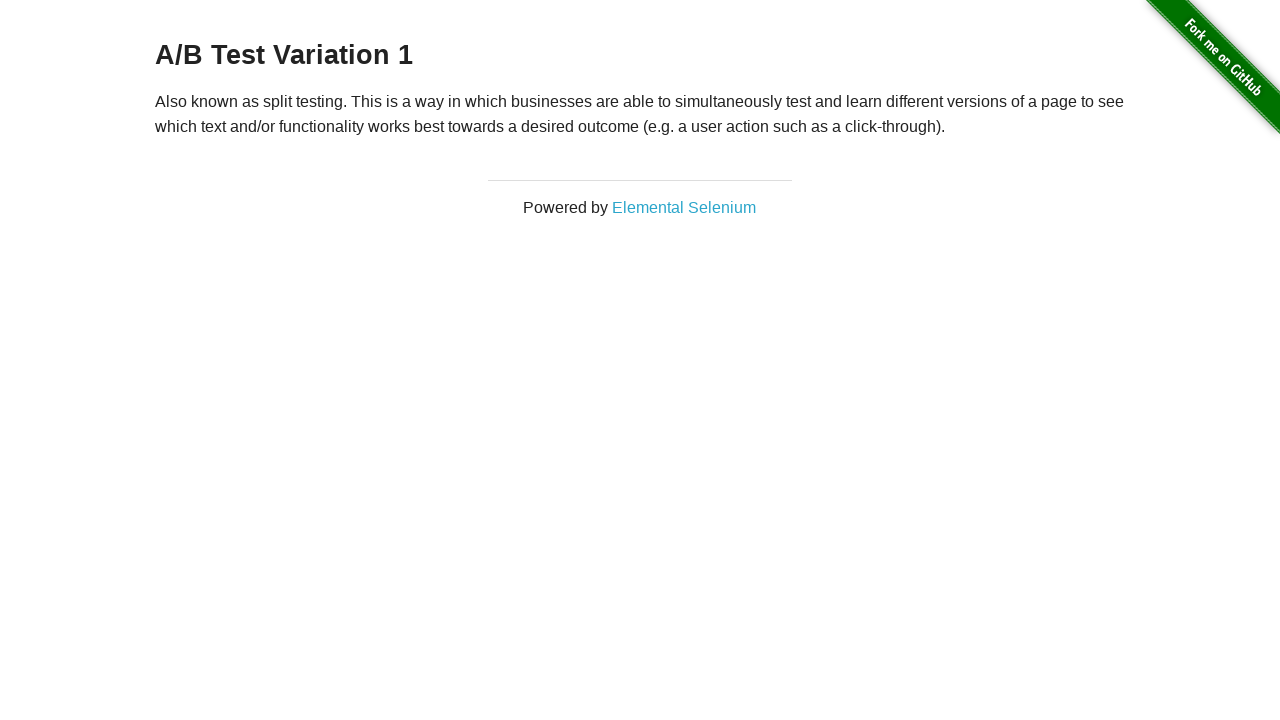

Added optimizelyOptOut cookie with value 'true'
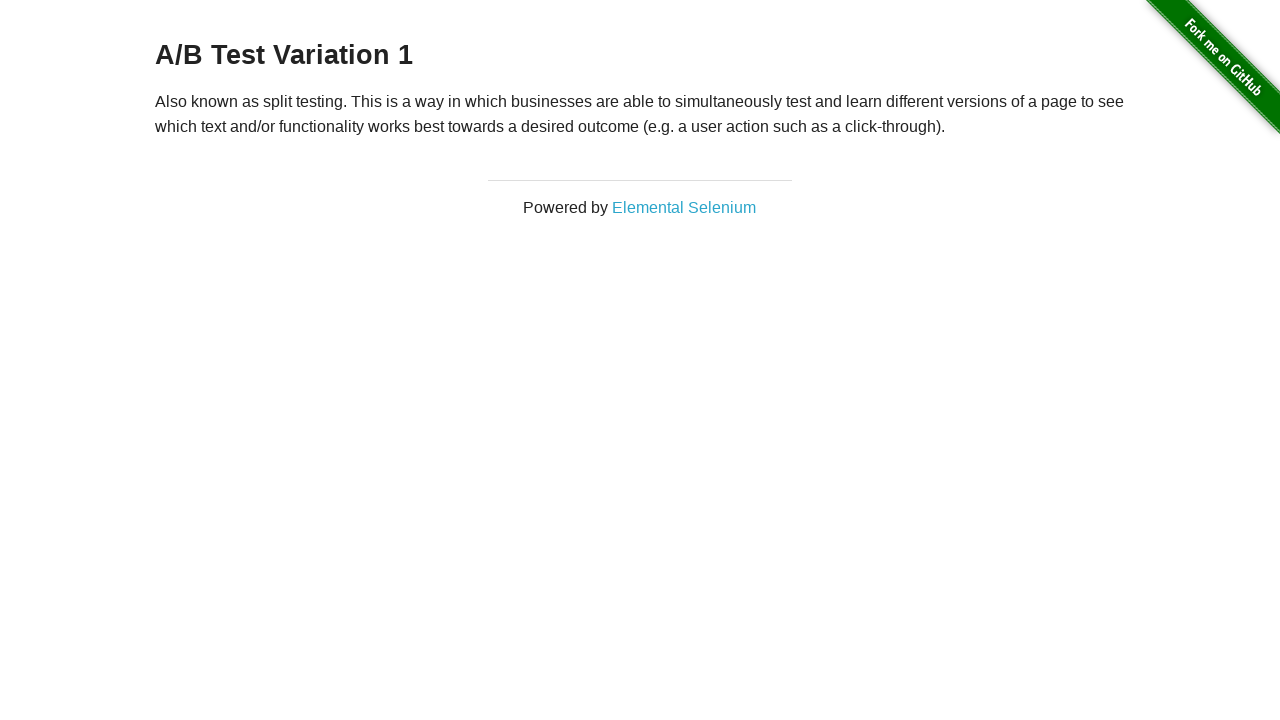

Reloaded page to apply opt-out cookie
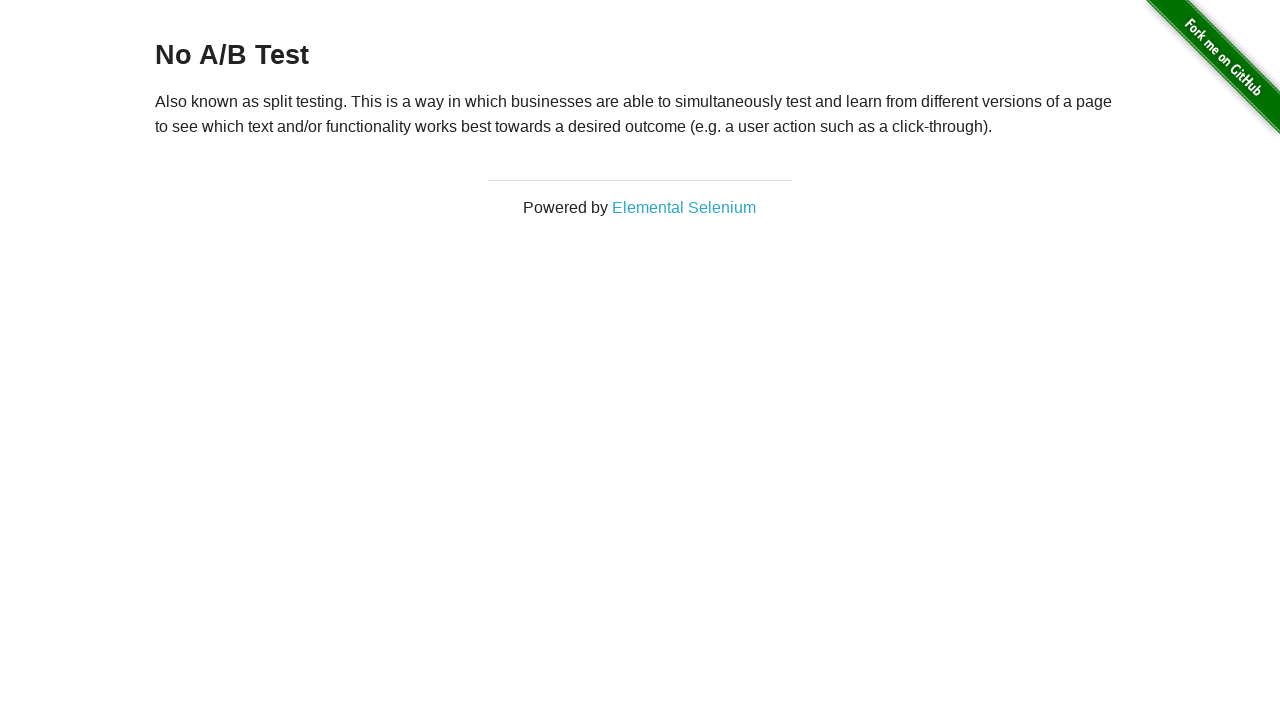

Retrieved heading text content after page reload
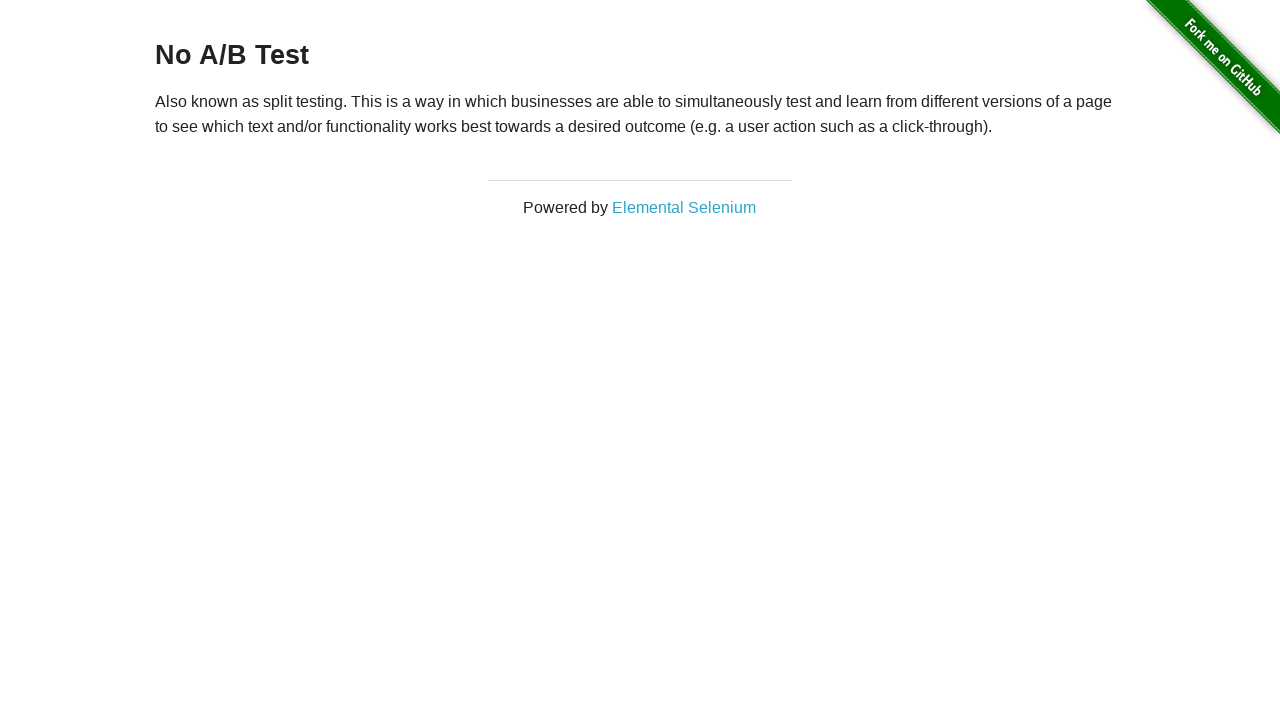

Verified A/B test is no longer active - heading is 'No A/B Test'
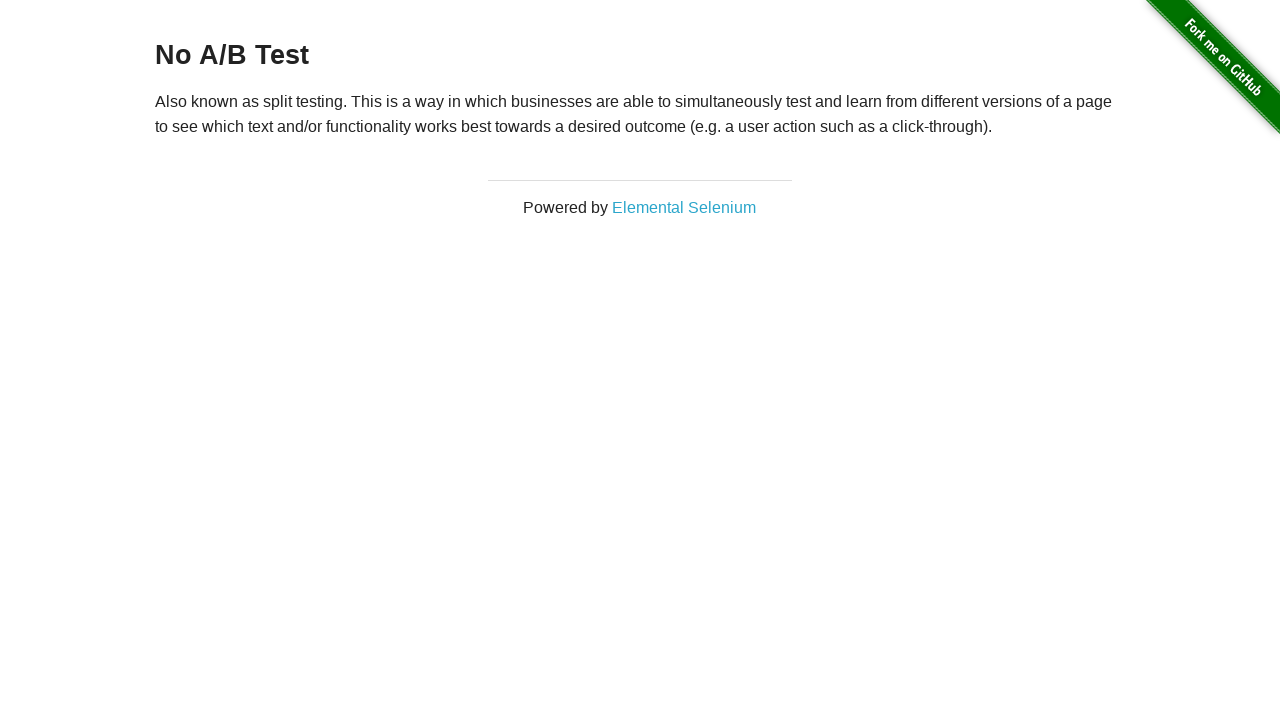

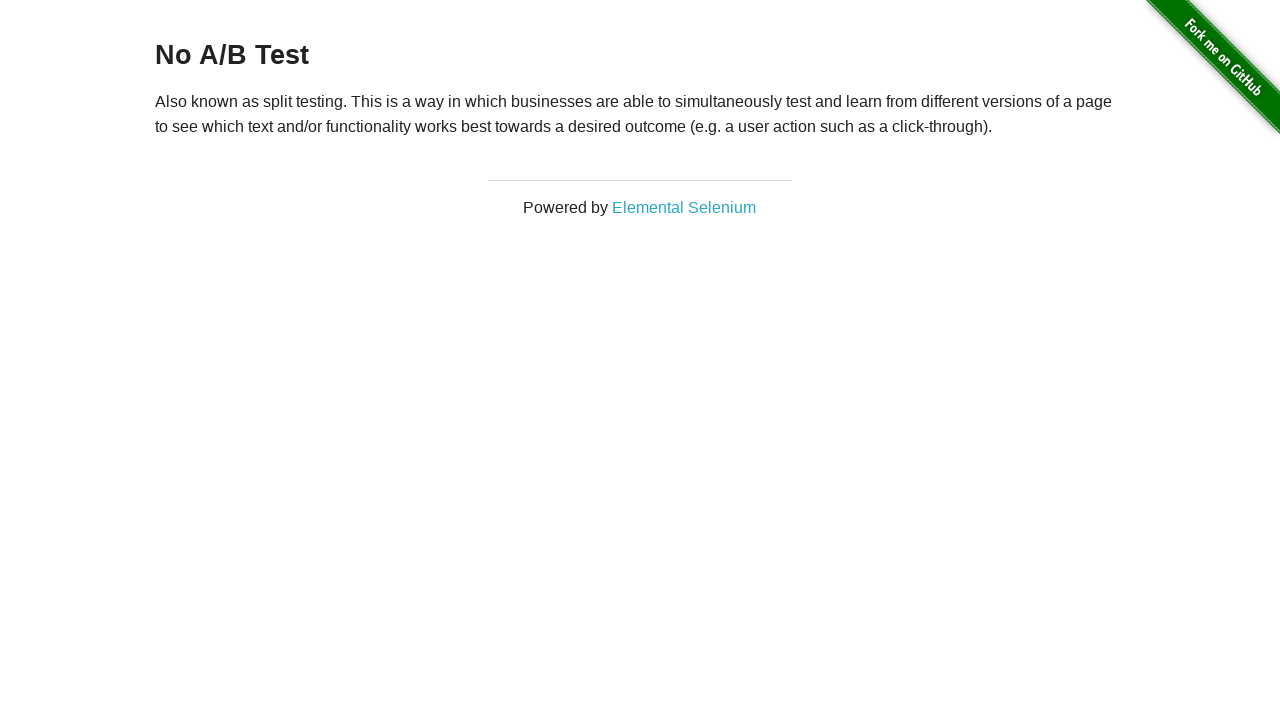